Tests marking individual items as complete by checking the checkboxes on each todo item.

Starting URL: https://demo.playwright.dev/todomvc

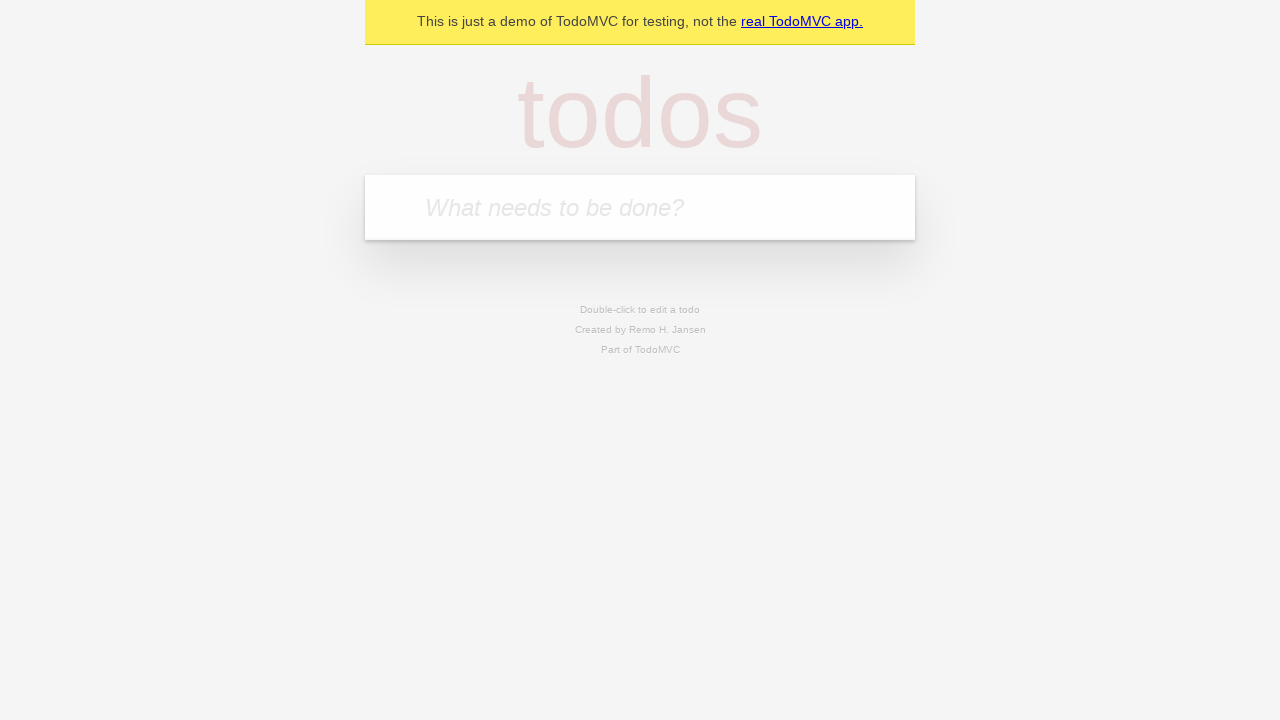

Filled todo input field with 'buy some cheese' on internal:attr=[placeholder="What needs to be done?"i]
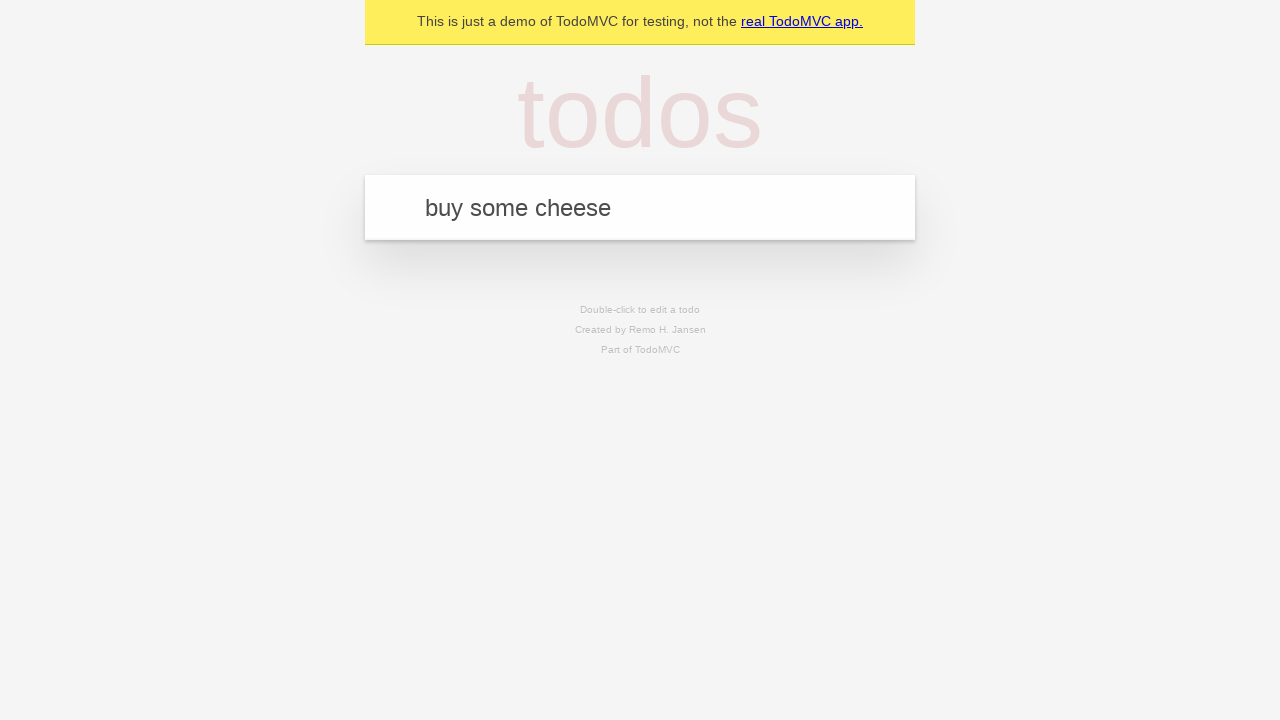

Pressed Enter to create first todo item on internal:attr=[placeholder="What needs to be done?"i]
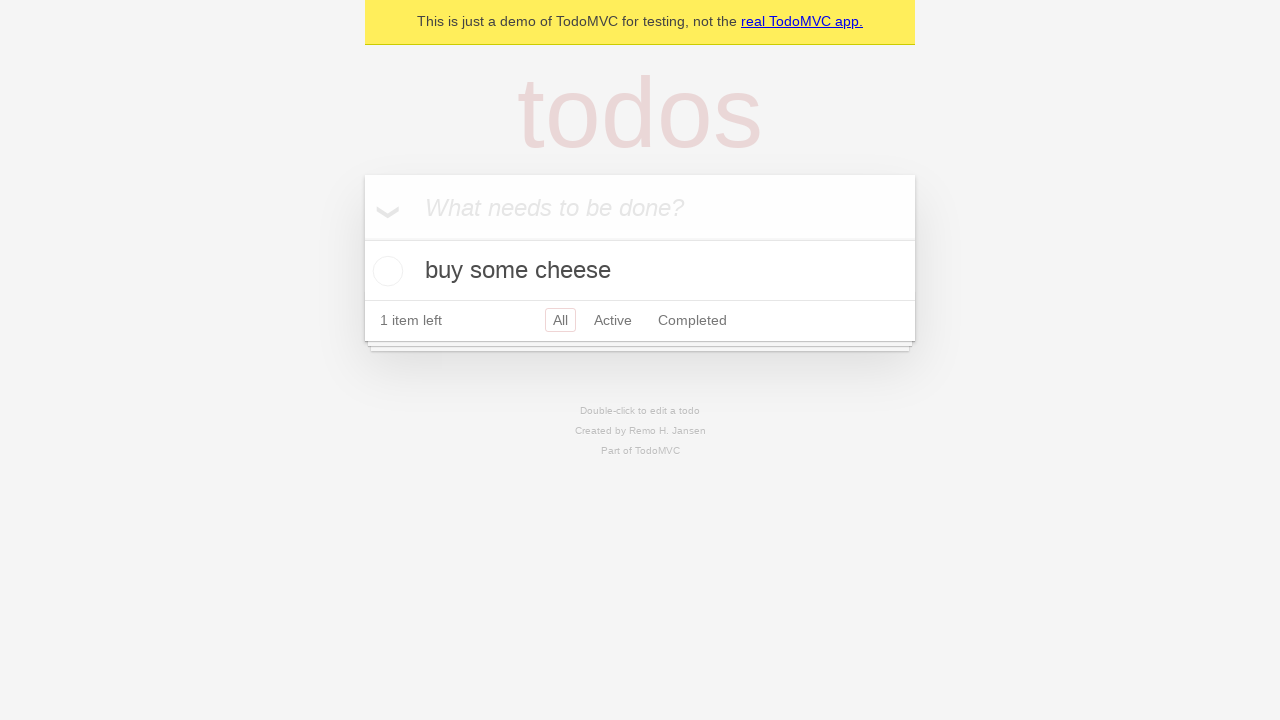

Filled todo input field with 'feed the cat' on internal:attr=[placeholder="What needs to be done?"i]
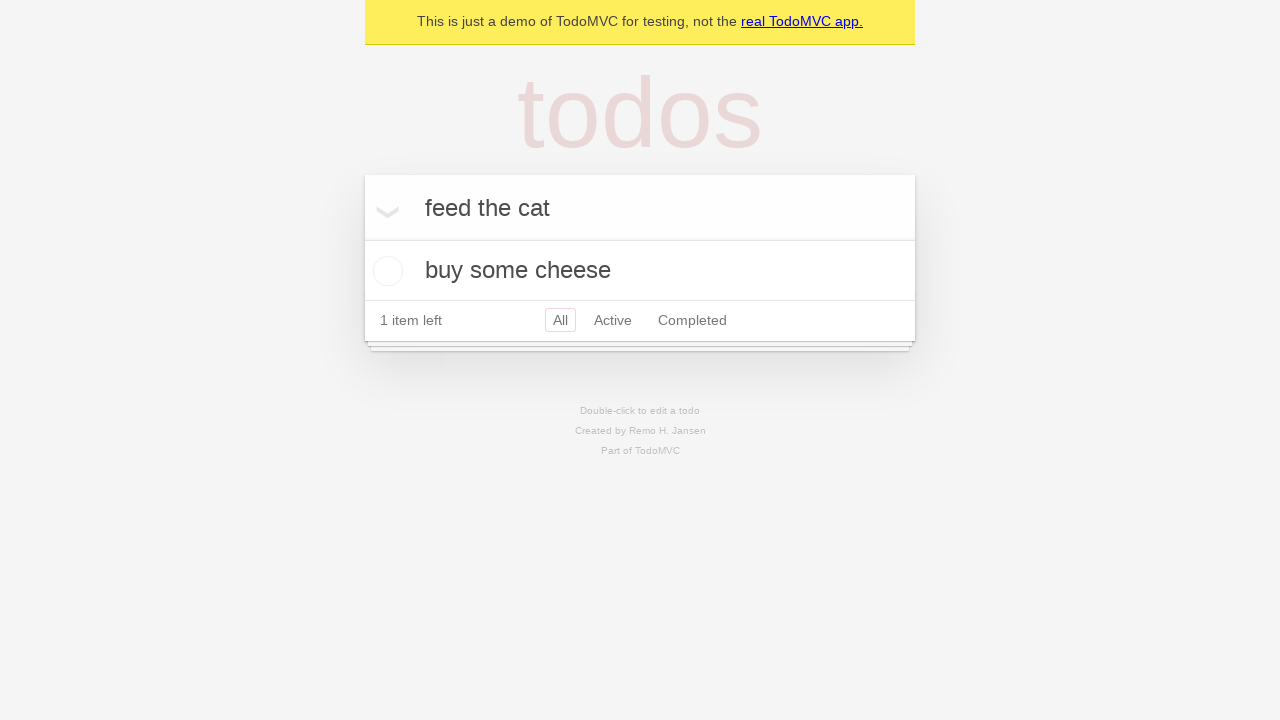

Pressed Enter to create second todo item on internal:attr=[placeholder="What needs to be done?"i]
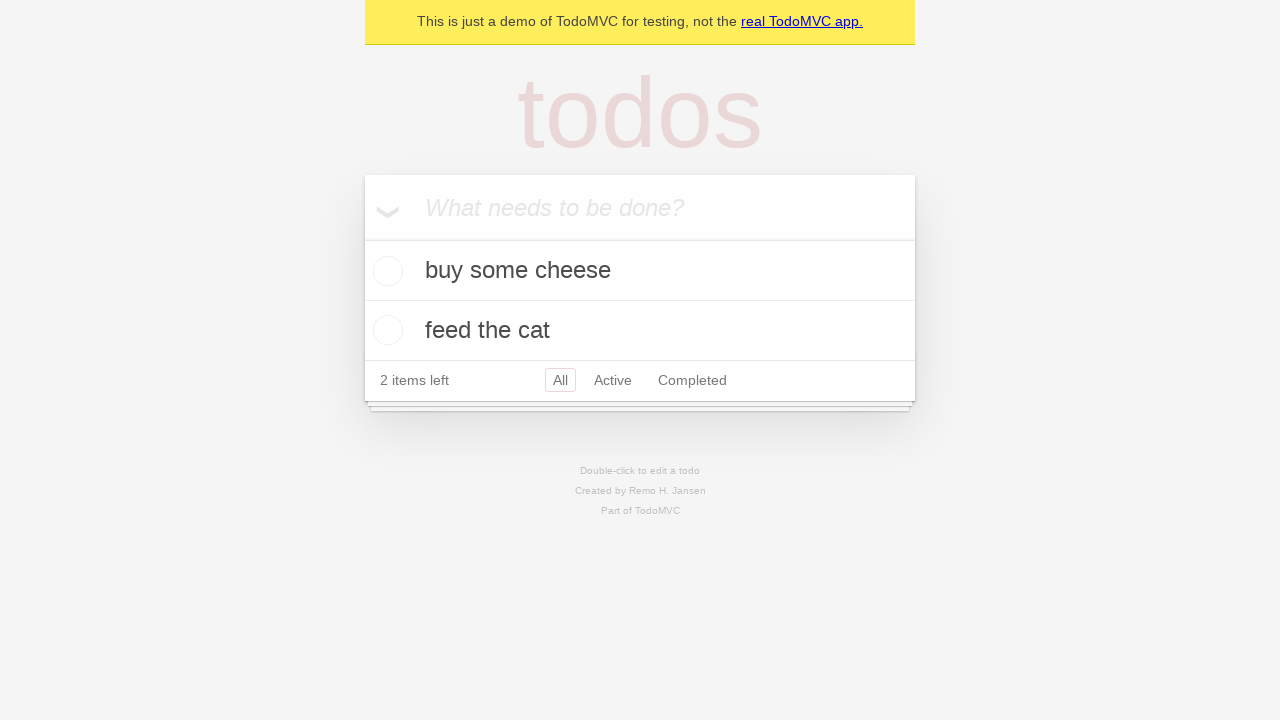

Marked first todo item as complete by checking checkbox at (385, 271) on internal:testid=[data-testid="todo-item"s] >> nth=0 >> internal:role=checkbox
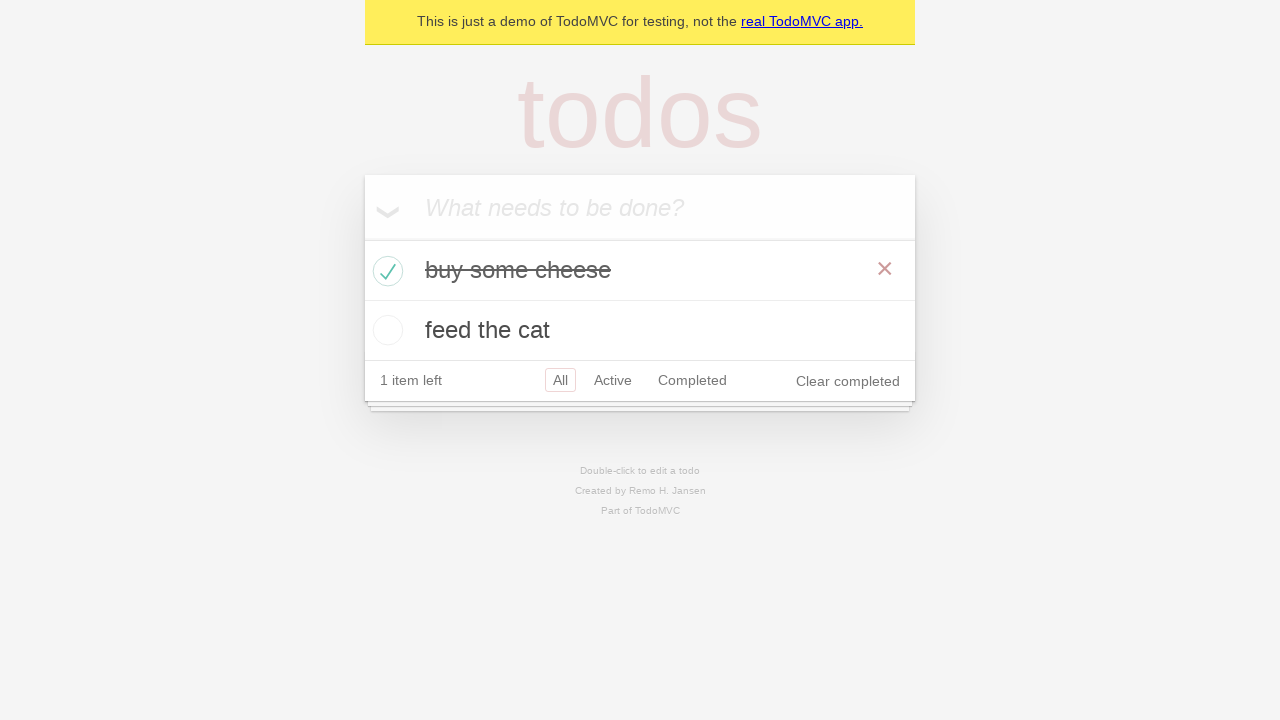

Marked second todo item as complete by checking checkbox at (385, 330) on internal:testid=[data-testid="todo-item"s] >> nth=1 >> internal:role=checkbox
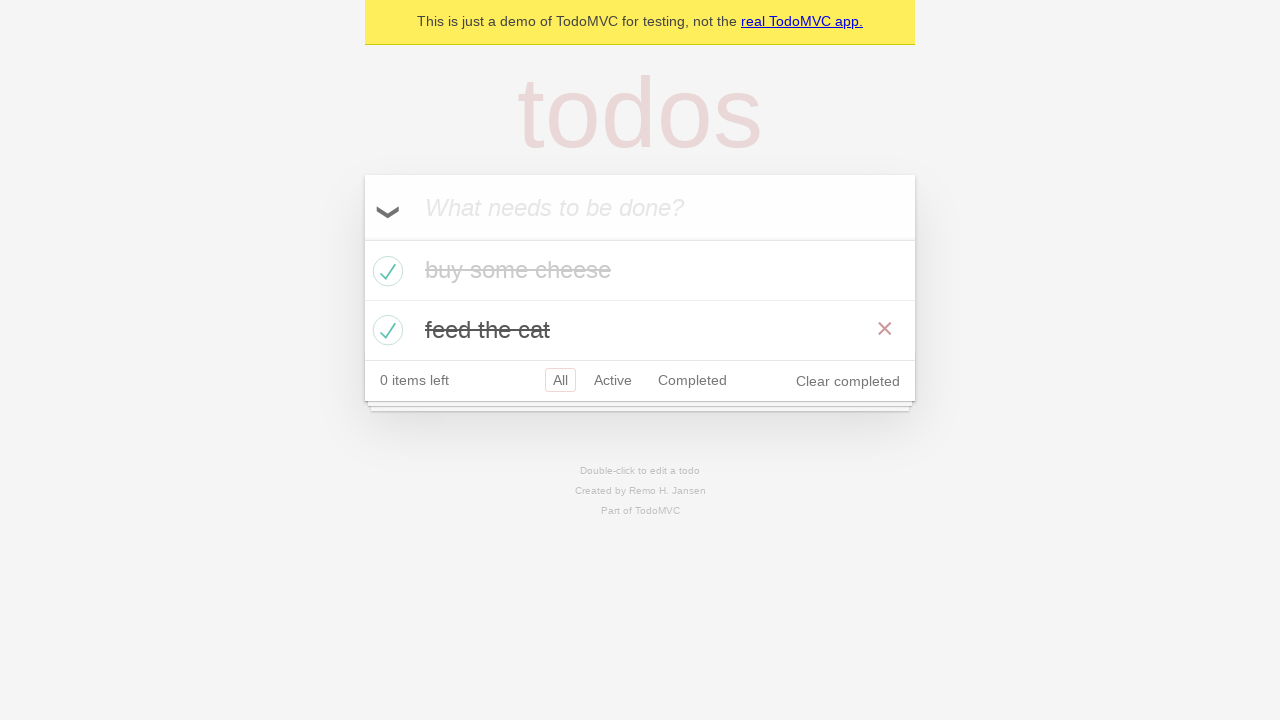

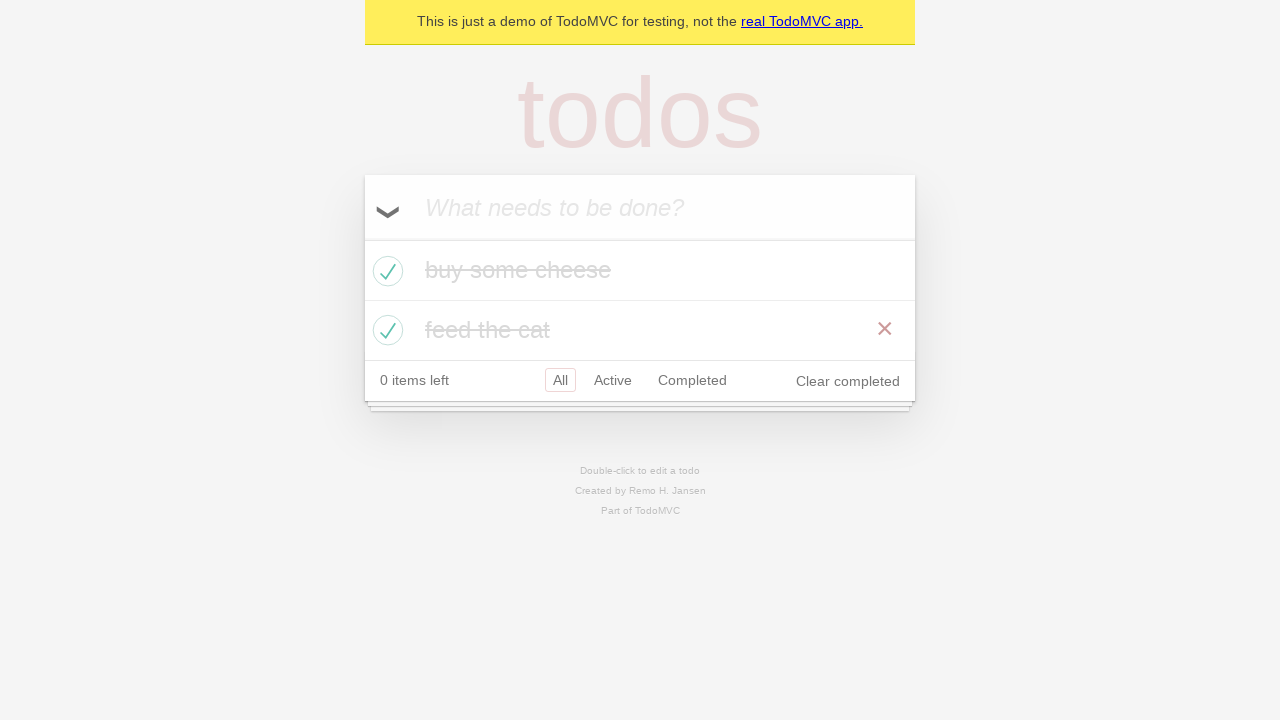